Tests jQuery UI slider functionality by dragging the slider handle horizontally by 400 pixels within an iframe

Starting URL: https://jqueryui.com/slider/

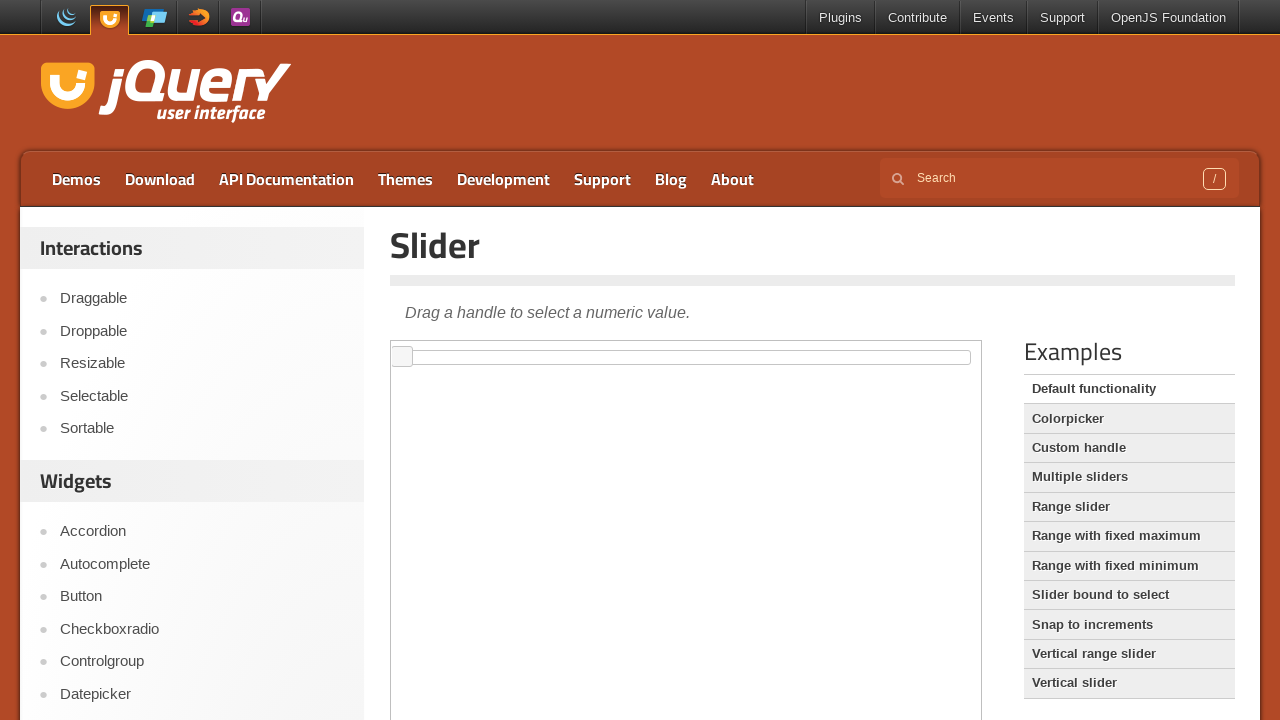

Located the iframe containing the jQuery UI slider
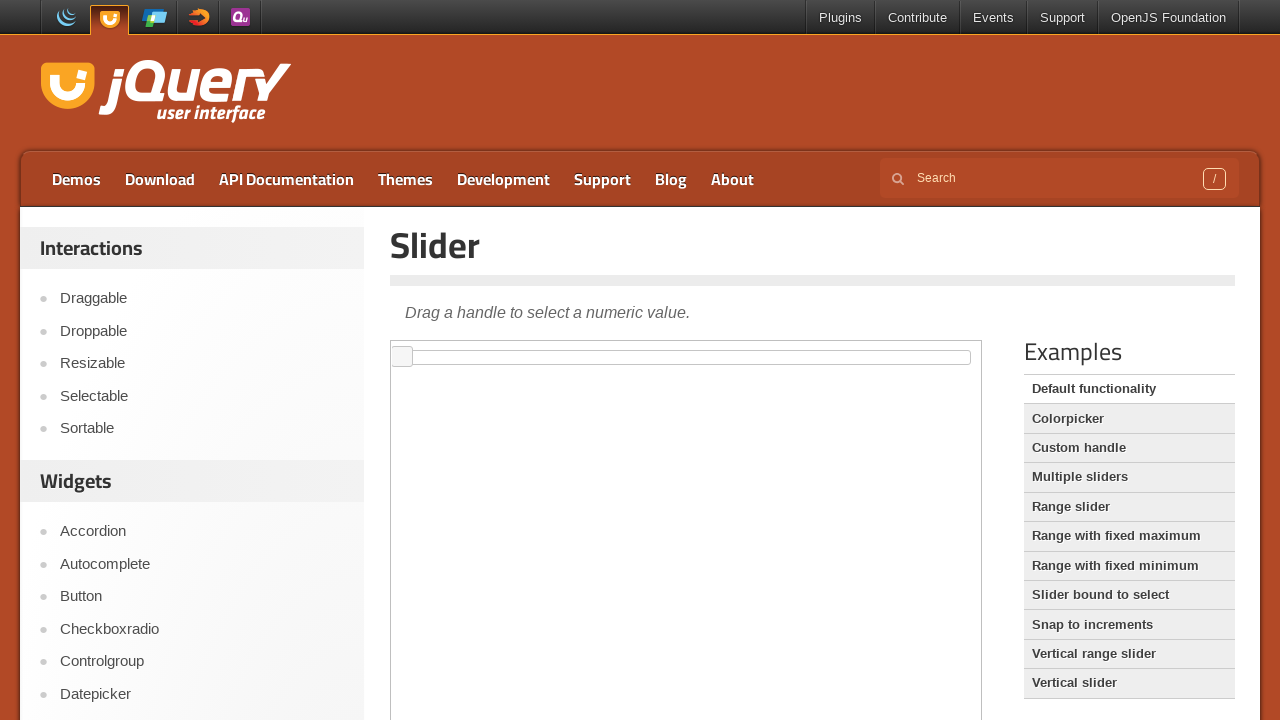

Located the slider handle element within the iframe
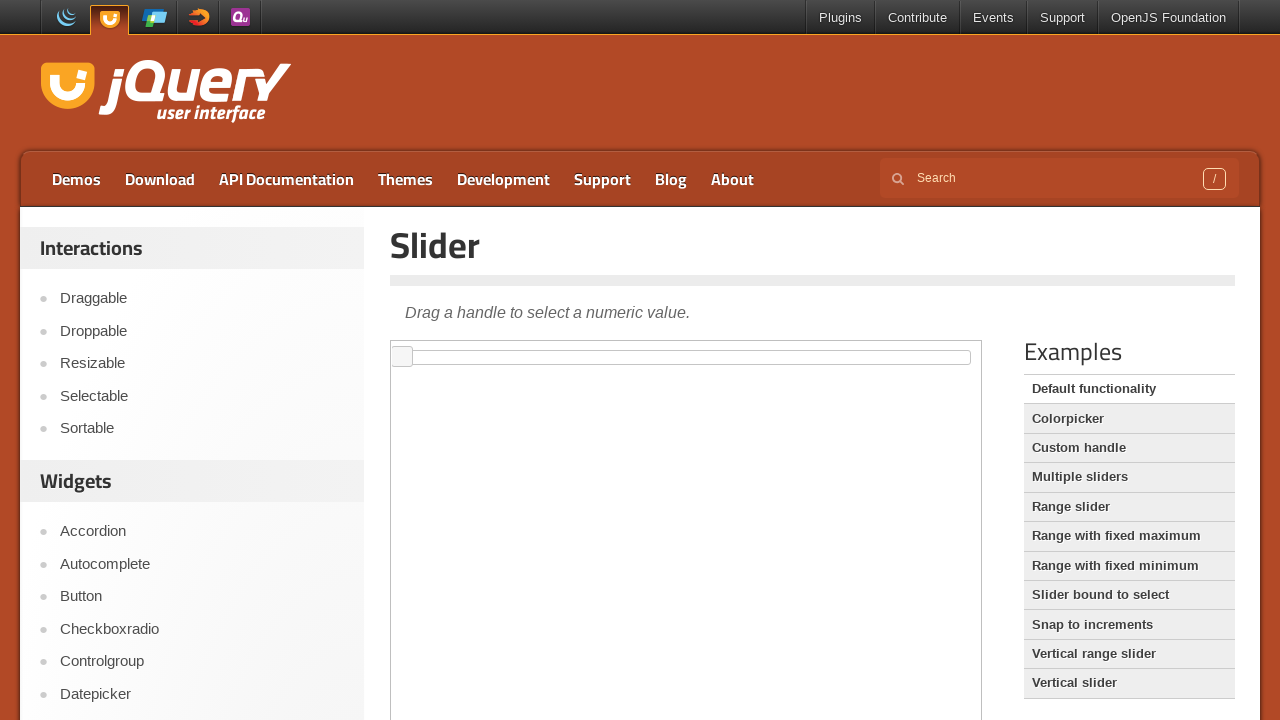

Dragged the slider handle 400 pixels to the right at (793, 347)
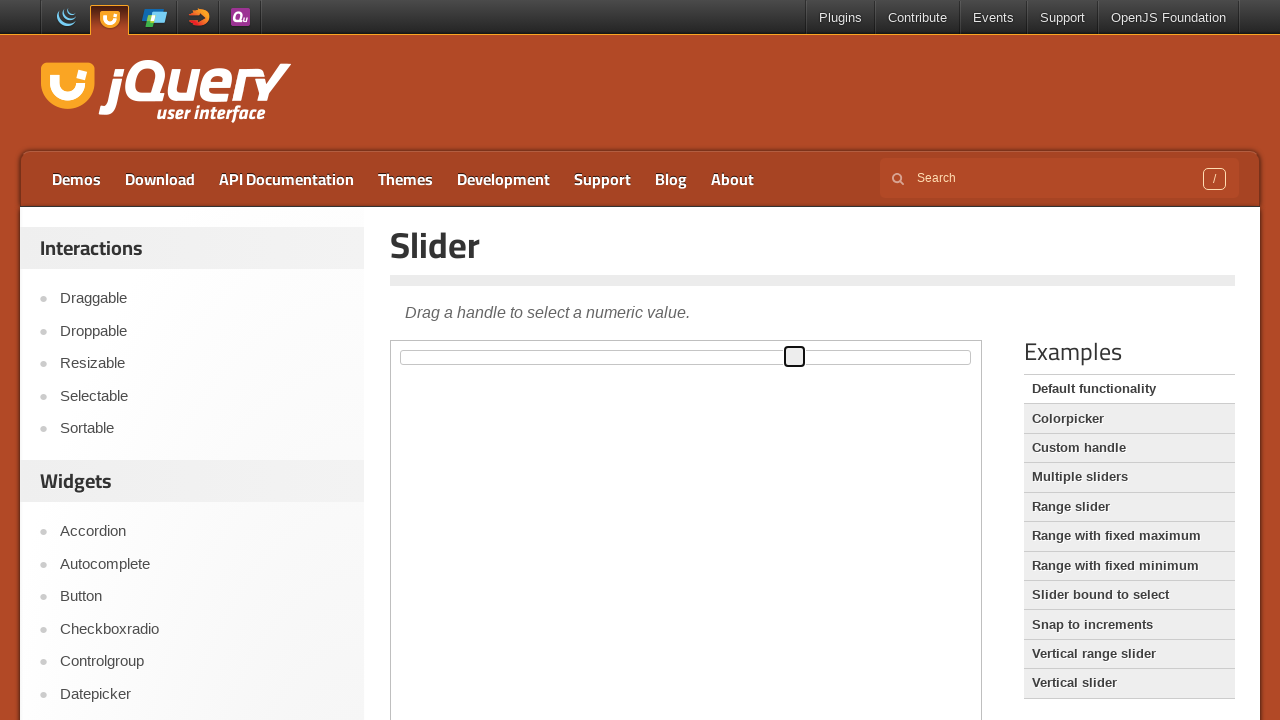

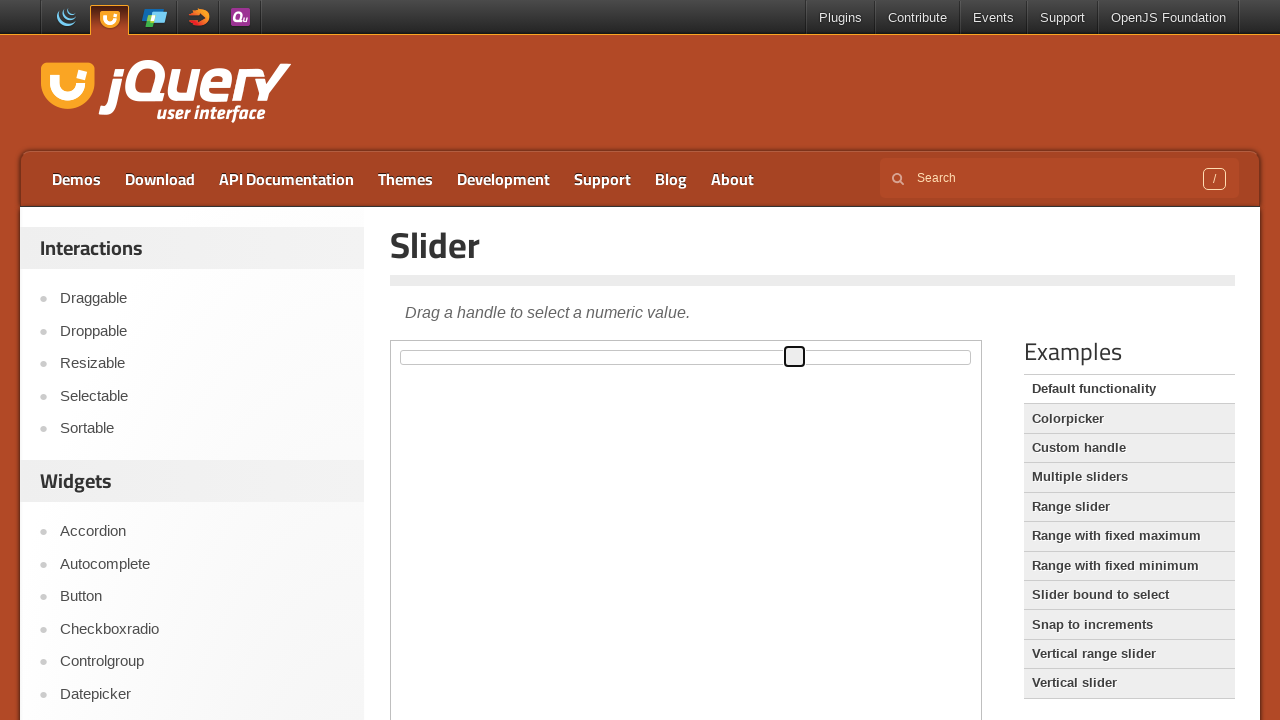